Tests file download functionality by clicking on a DOCX file link and verifying the download

Starting URL: https://testcenter.techproeducation.com/index.php?page=file-download

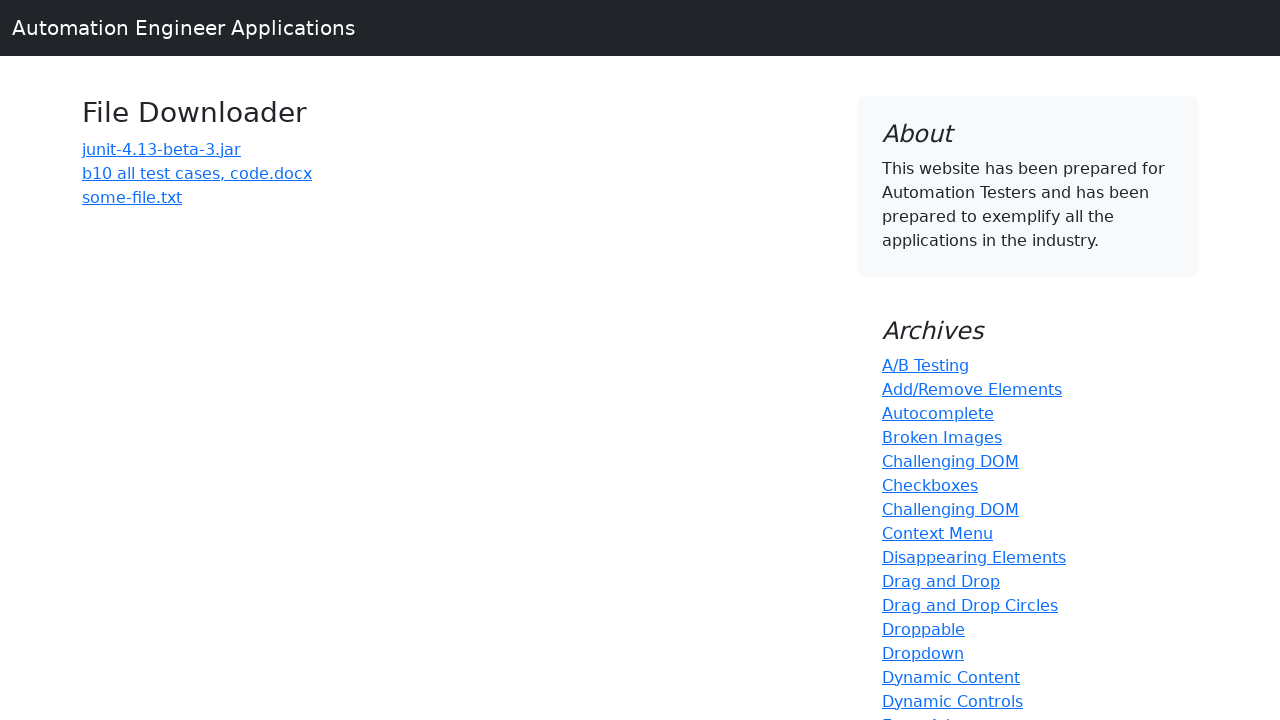

Clicked on DOCX file link 'b10 all test cases, code.docx' to initiate download at (197, 173) on a:has-text('b10 all test cases, code.docx')
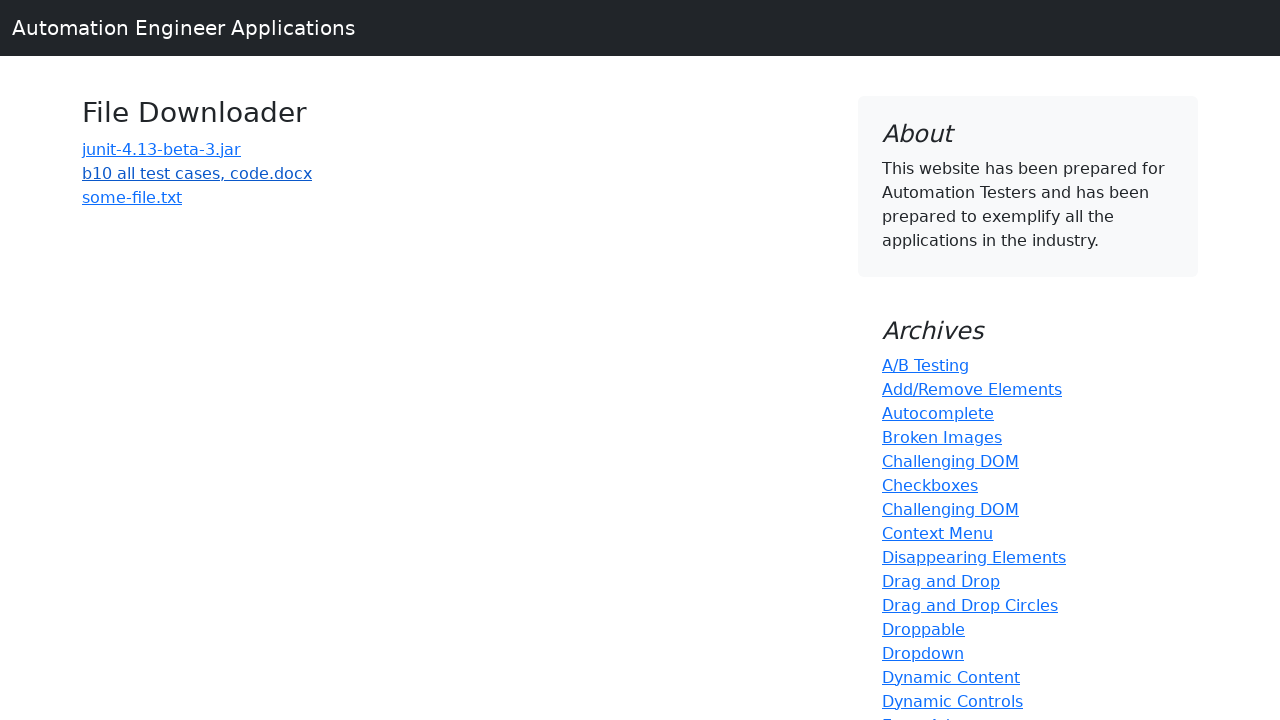

Waited 5 seconds for file download to complete
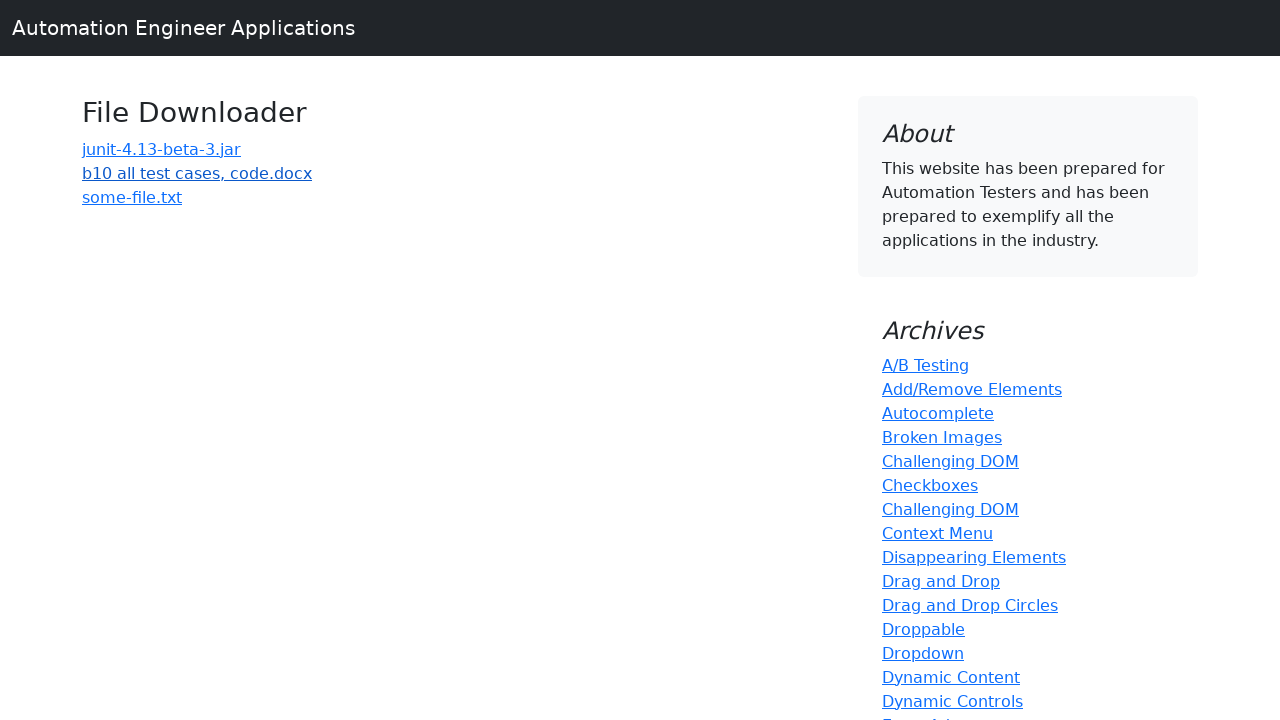

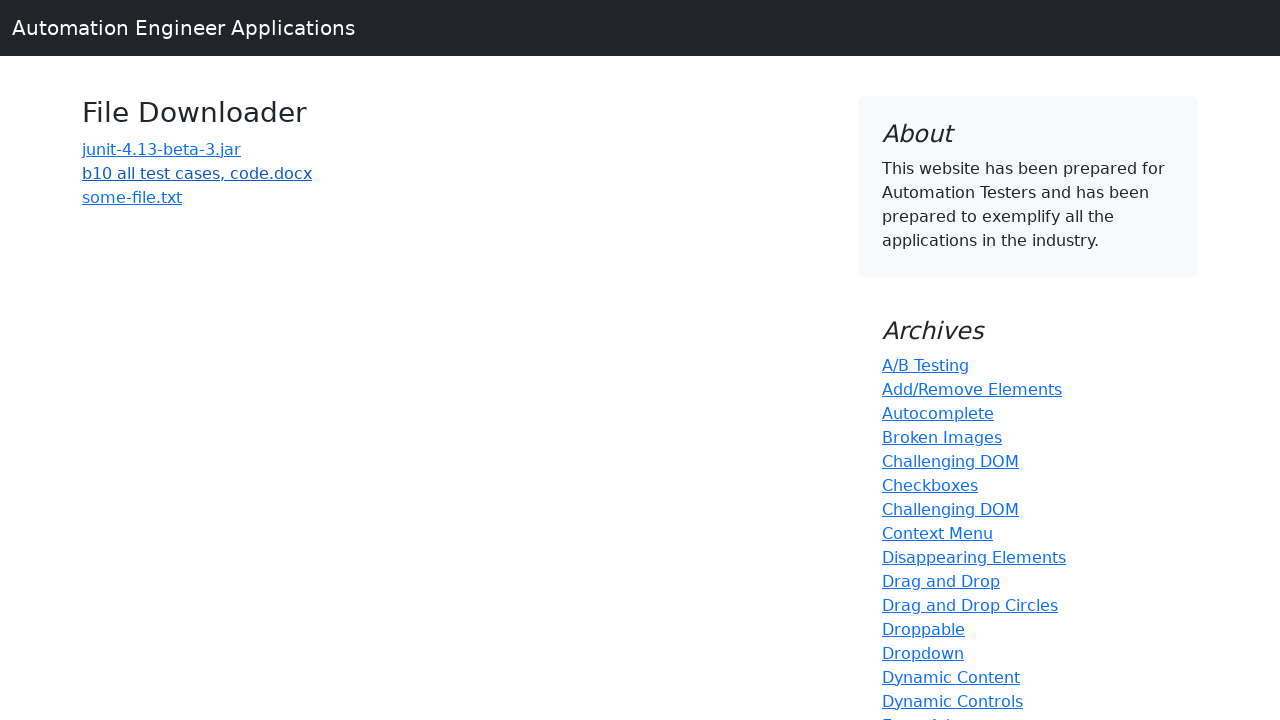